Tests that clicking the login button without entering any credentials displays the appropriate error message about username being required

Starting URL: https://www.saucedemo.com

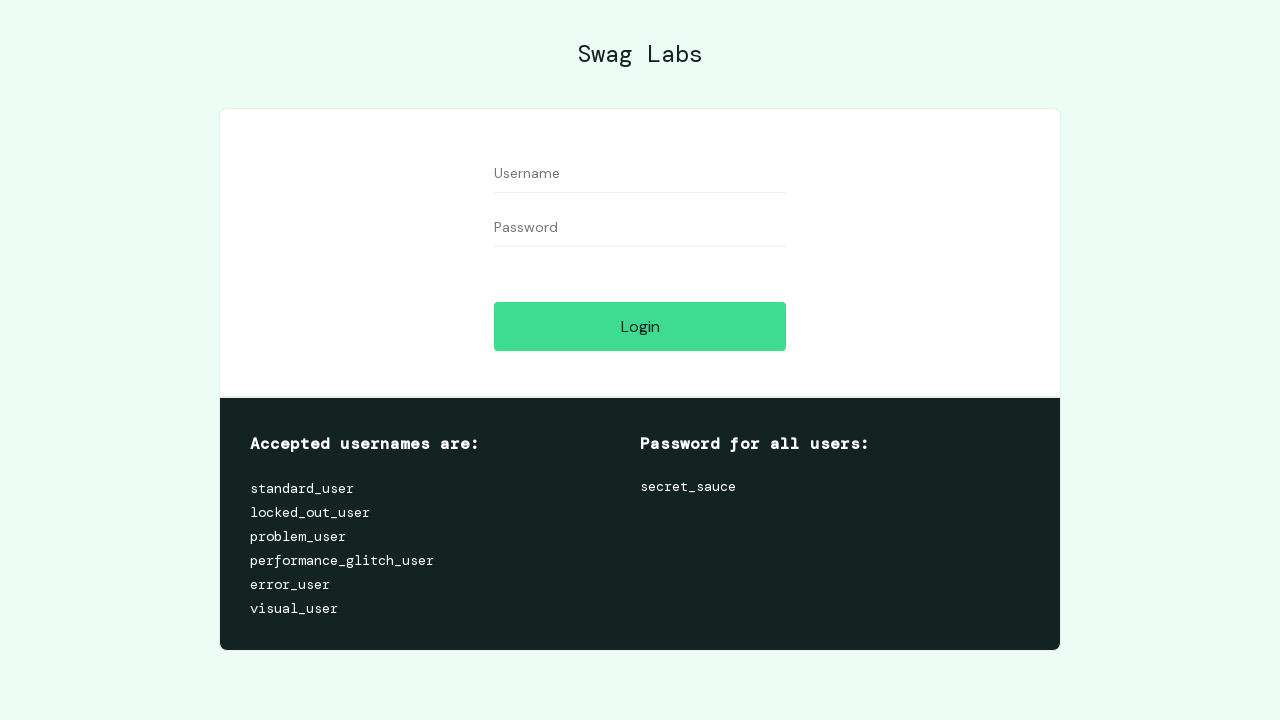

Clicked login button without entering credentials at (640, 326) on #login-button
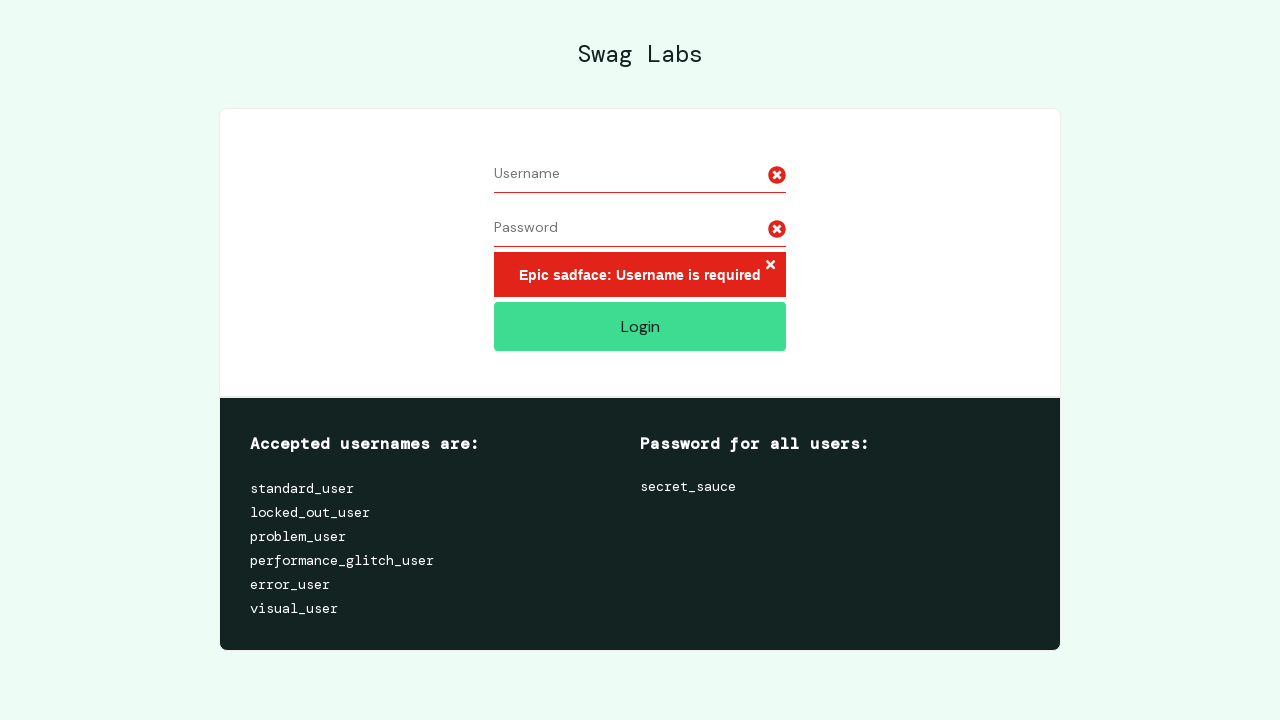

Error message element loaded
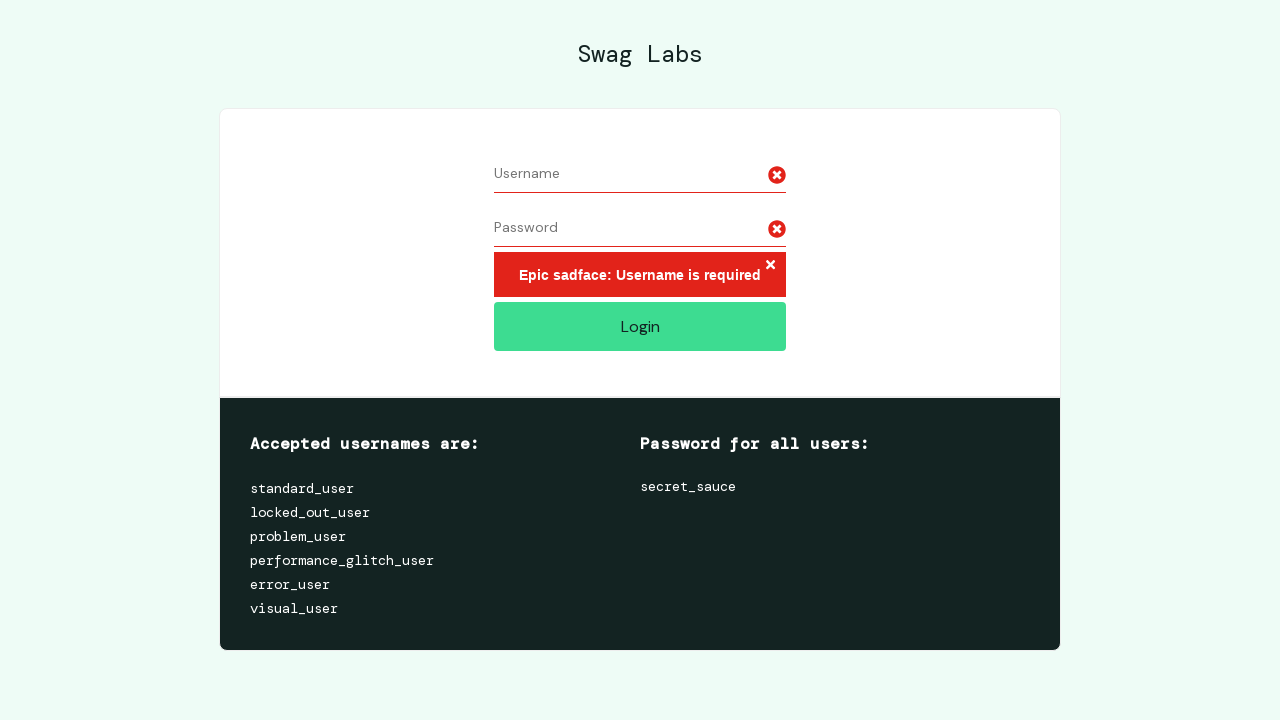

Located error message element
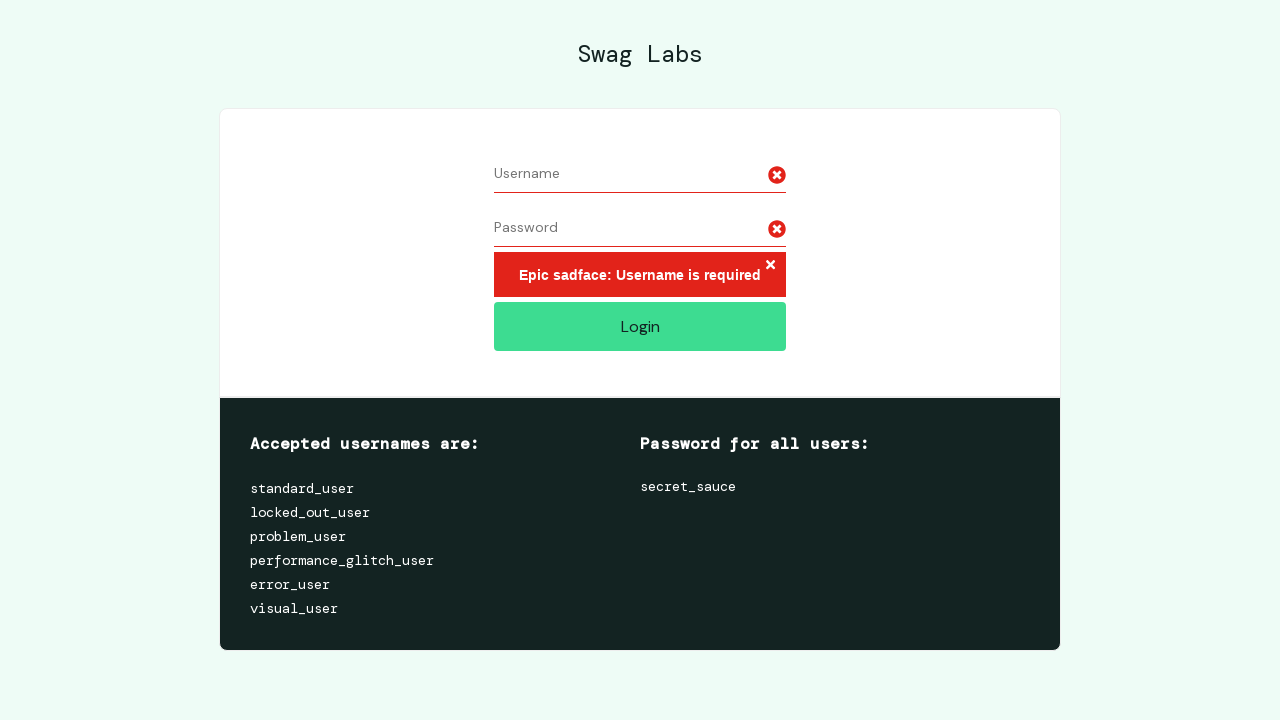

Verified error message is visible
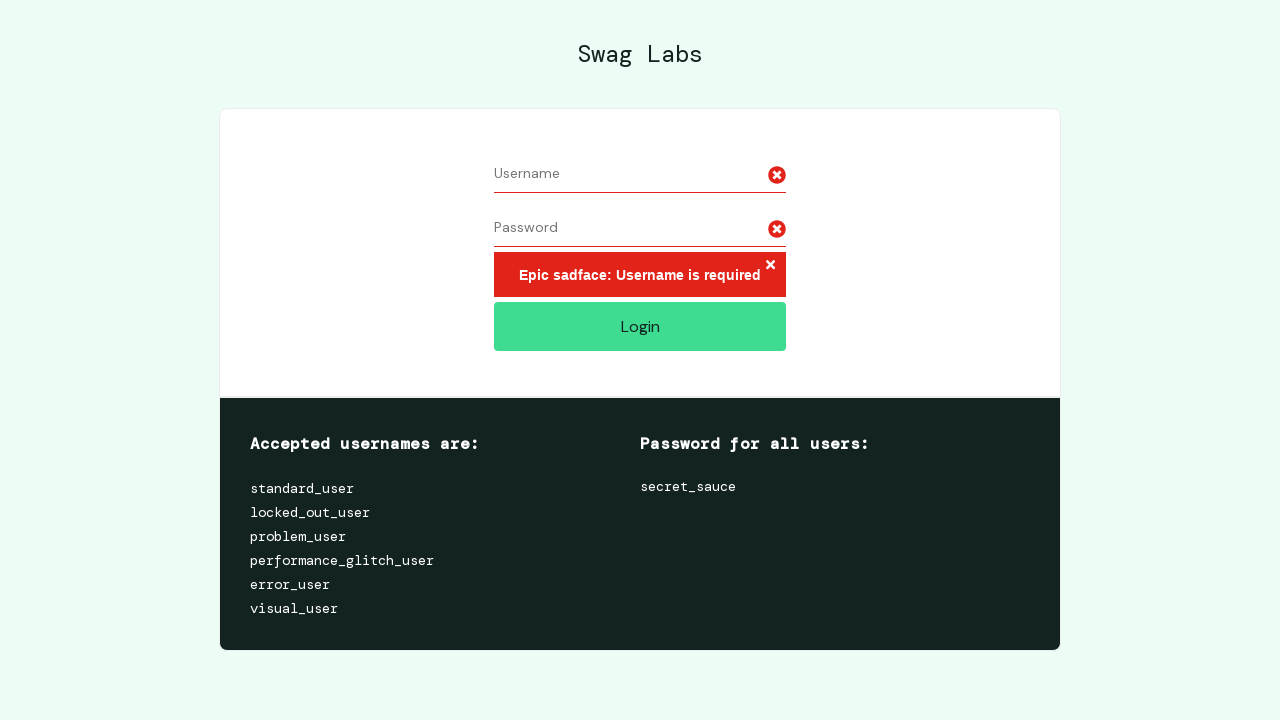

Verified error message contains 'Epic sadface: Username is required'
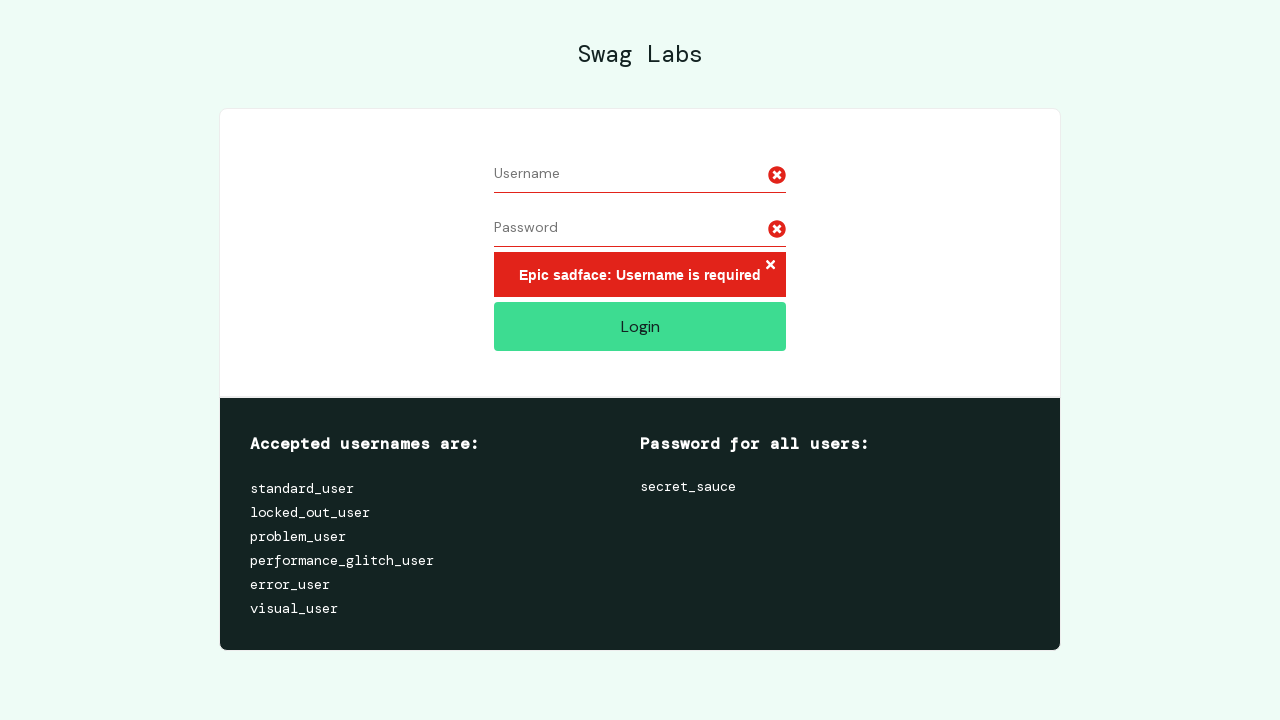

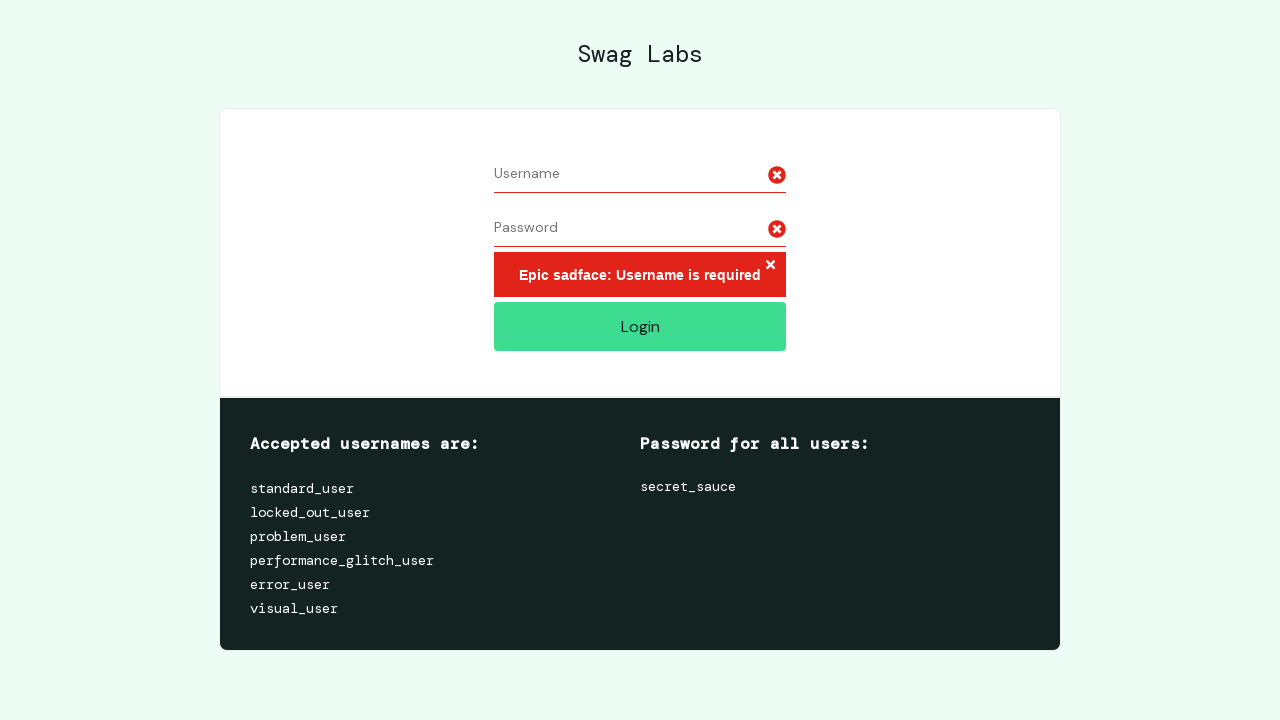